Tests confirmation alert functionality by clicking a button to trigger an alert and then dismissing it

Starting URL: https://www.hyrtutorials.com/p/alertsdemo.html

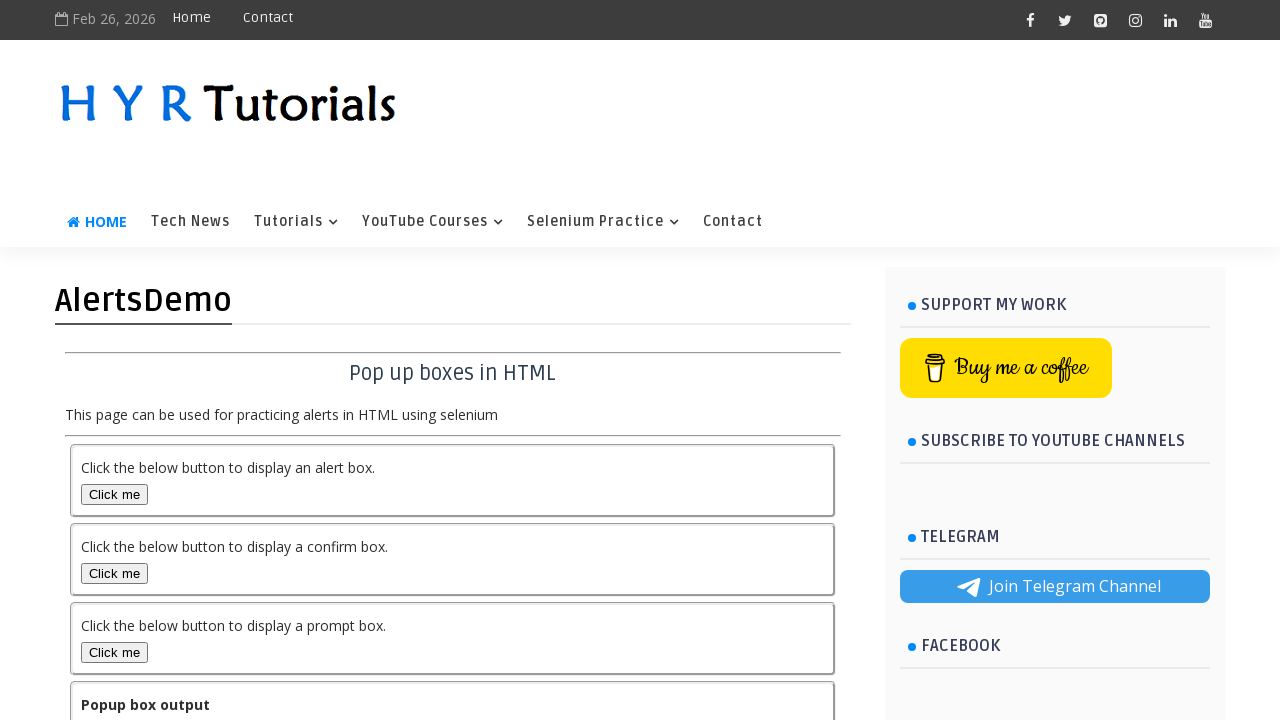

Clicked confirmation alert button at (114, 573) on //*[@id="confirmBox"]
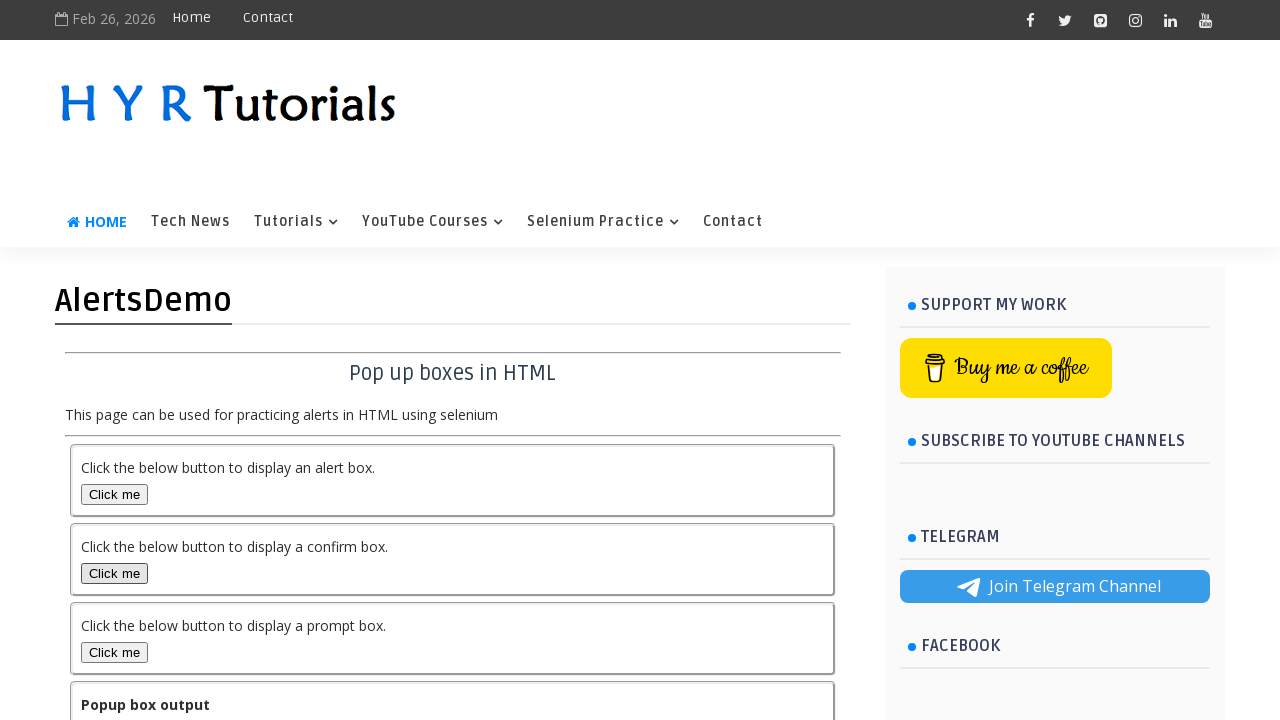

Set up dialog handler to dismiss confirmation alert
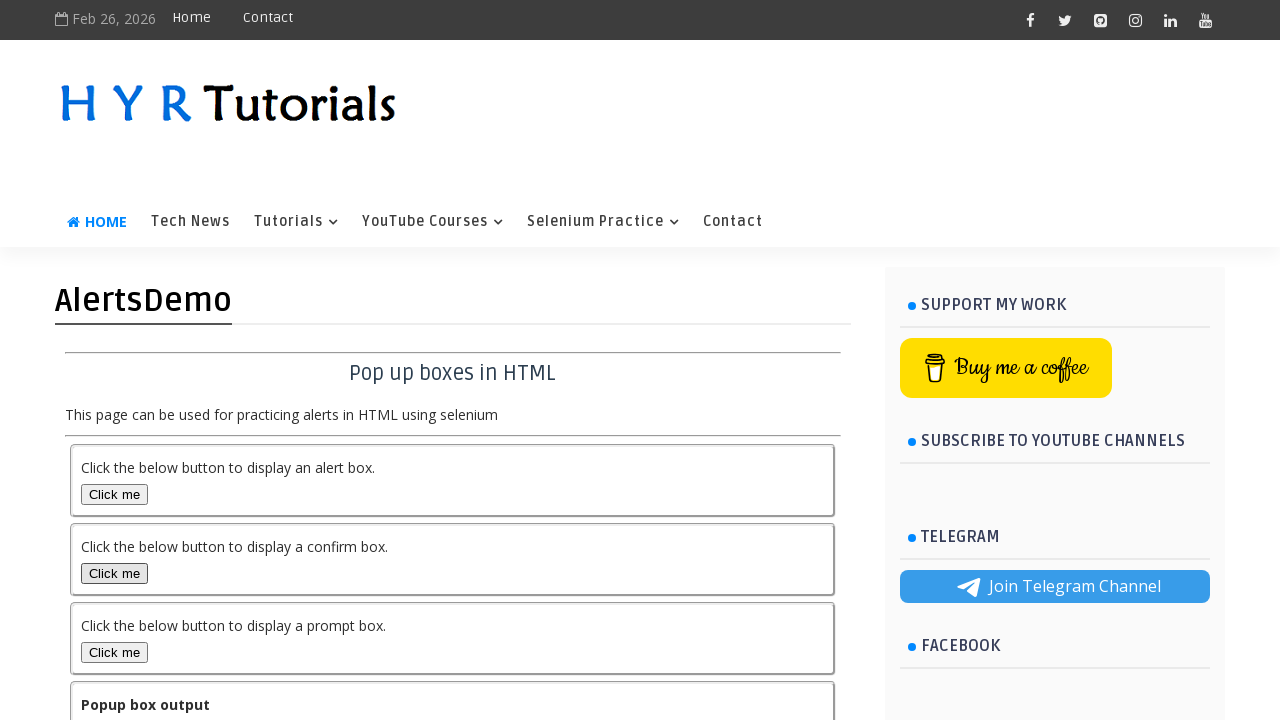

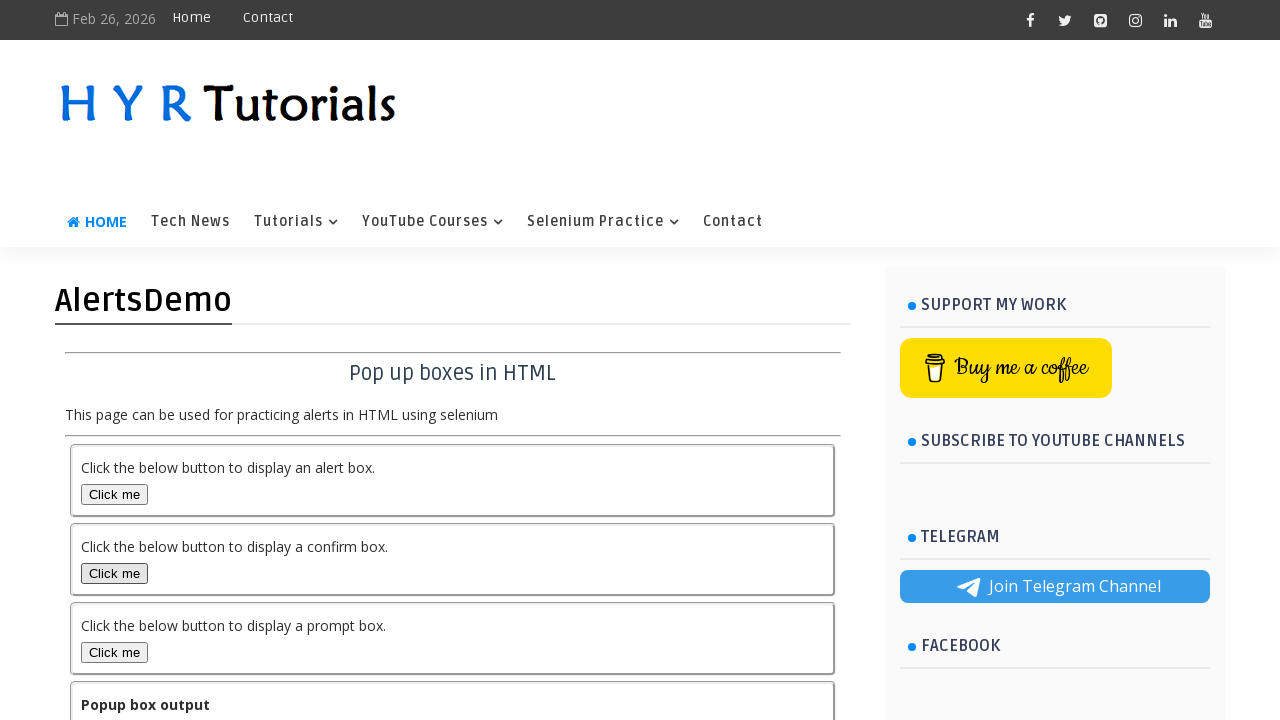